Tests a math puzzle form by reading a hidden value from an element attribute, calculating the logarithmic result, filling in the answer, selecting checkbox and radio button options, and submitting the form.

Starting URL: http://suninjuly.github.io/get_attribute.html

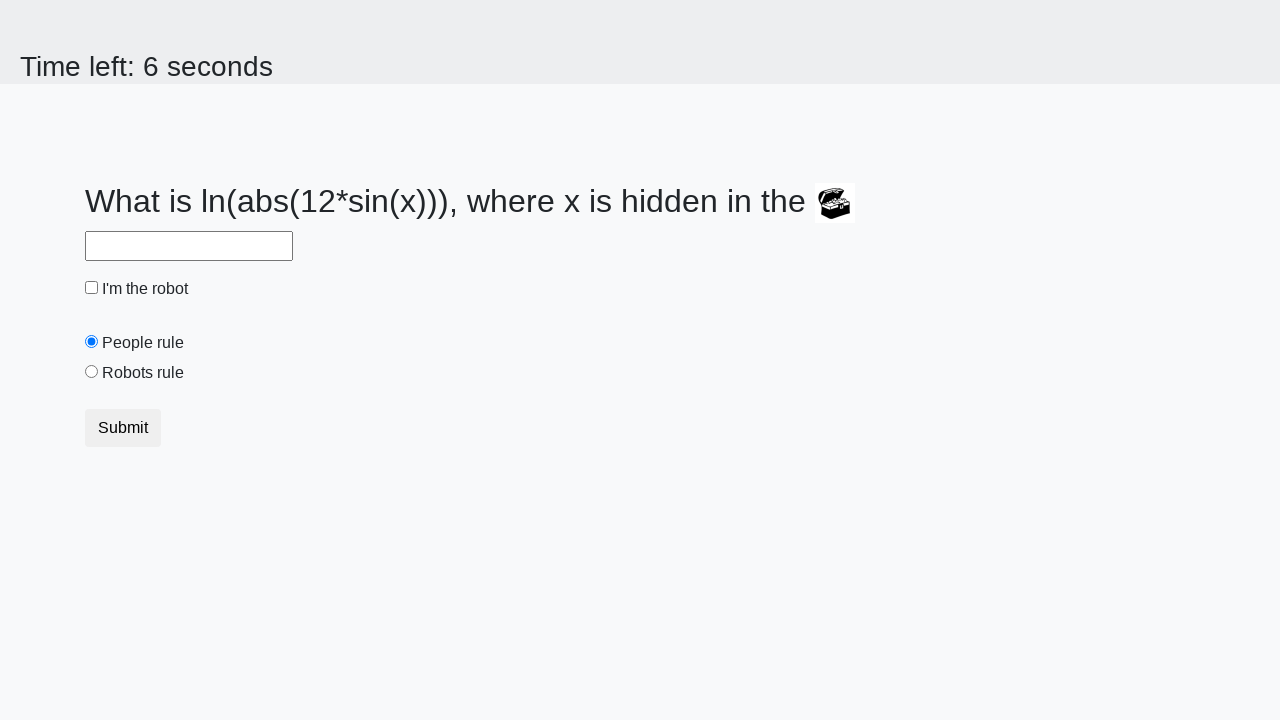

Located treasure element with hidden value
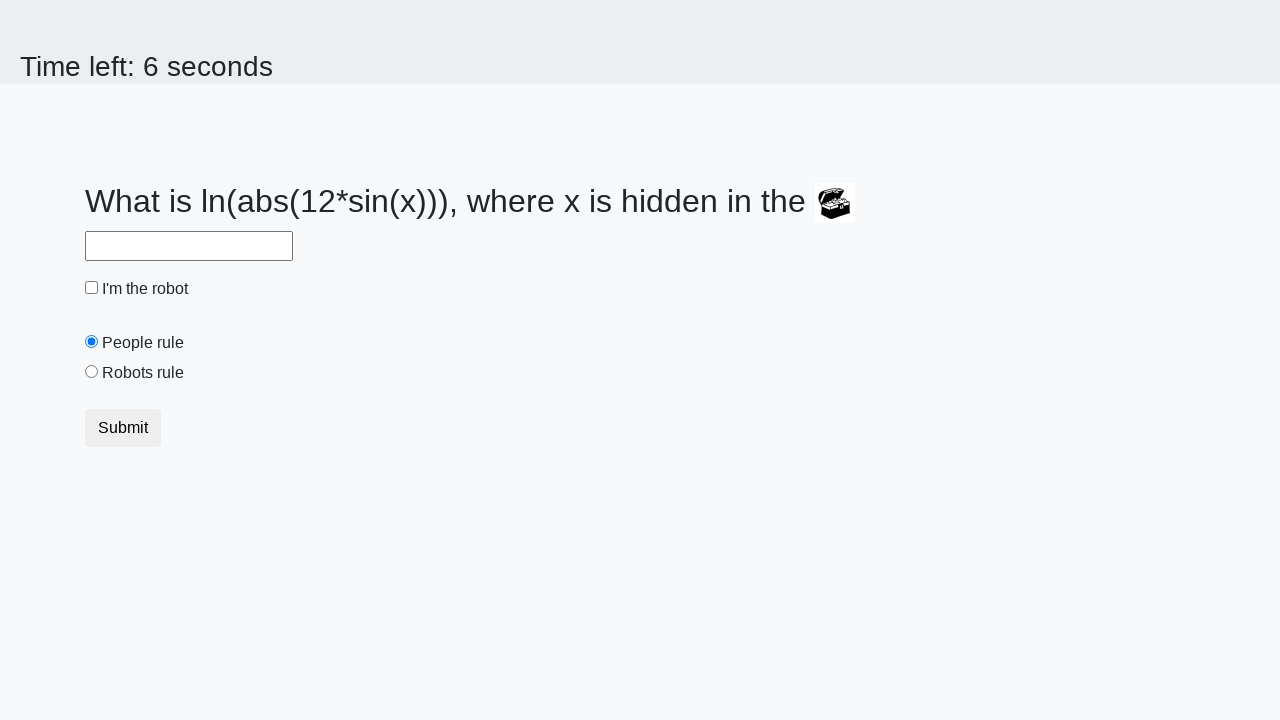

Retrieved hidden valuex attribute from treasure element: 309
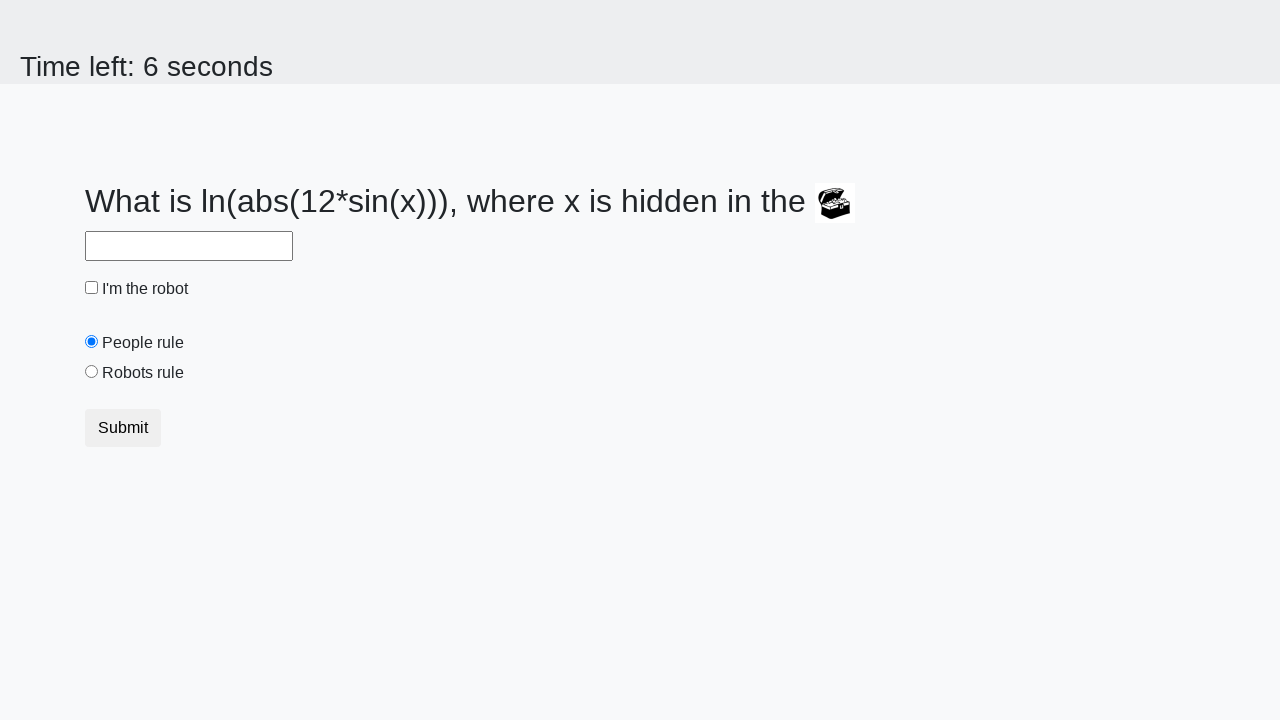

Calculated logarithmic result: 2.381545661479836
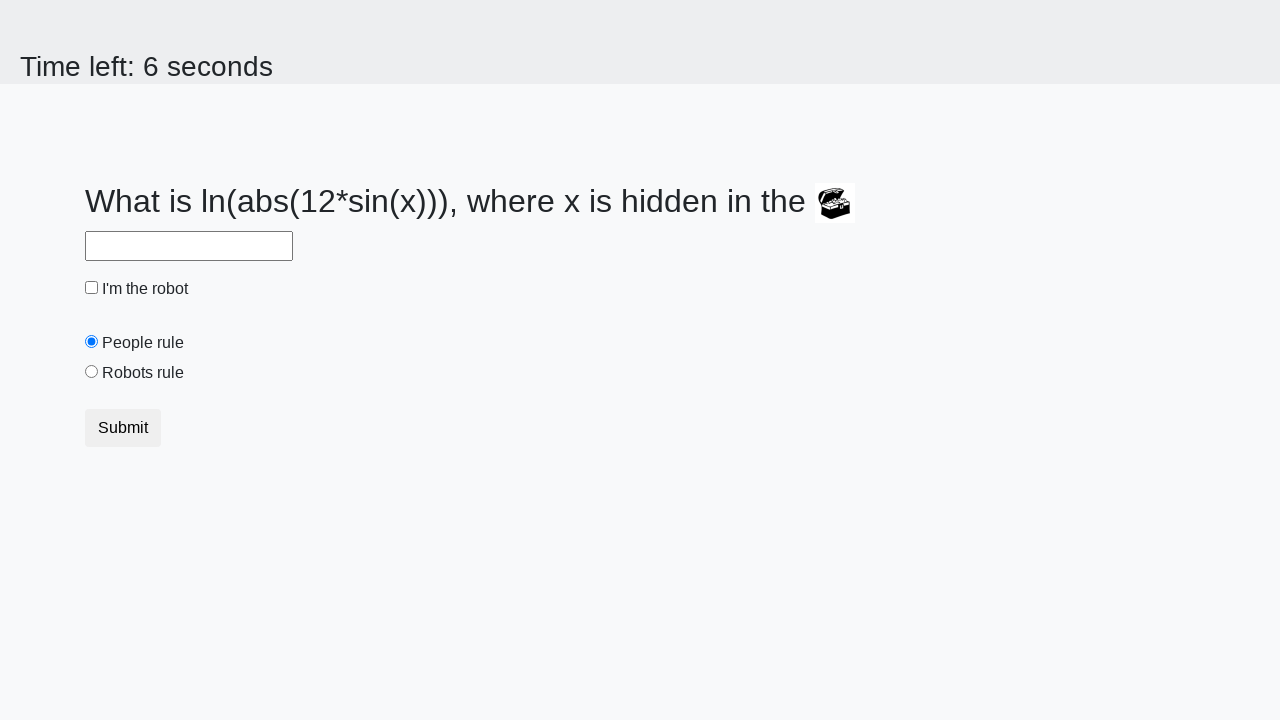

Filled answer field with calculated value: 2.381545661479836 on #answer
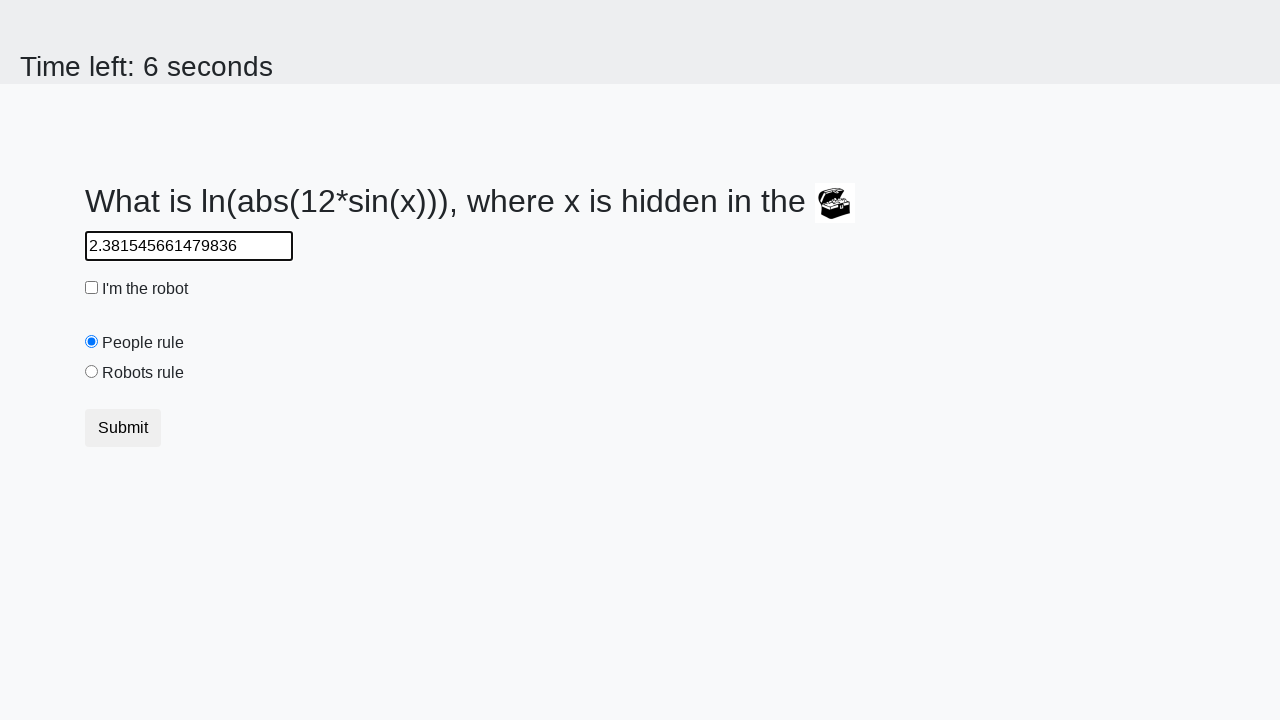

Clicked robot checkbox at (92, 288) on #robotCheckbox
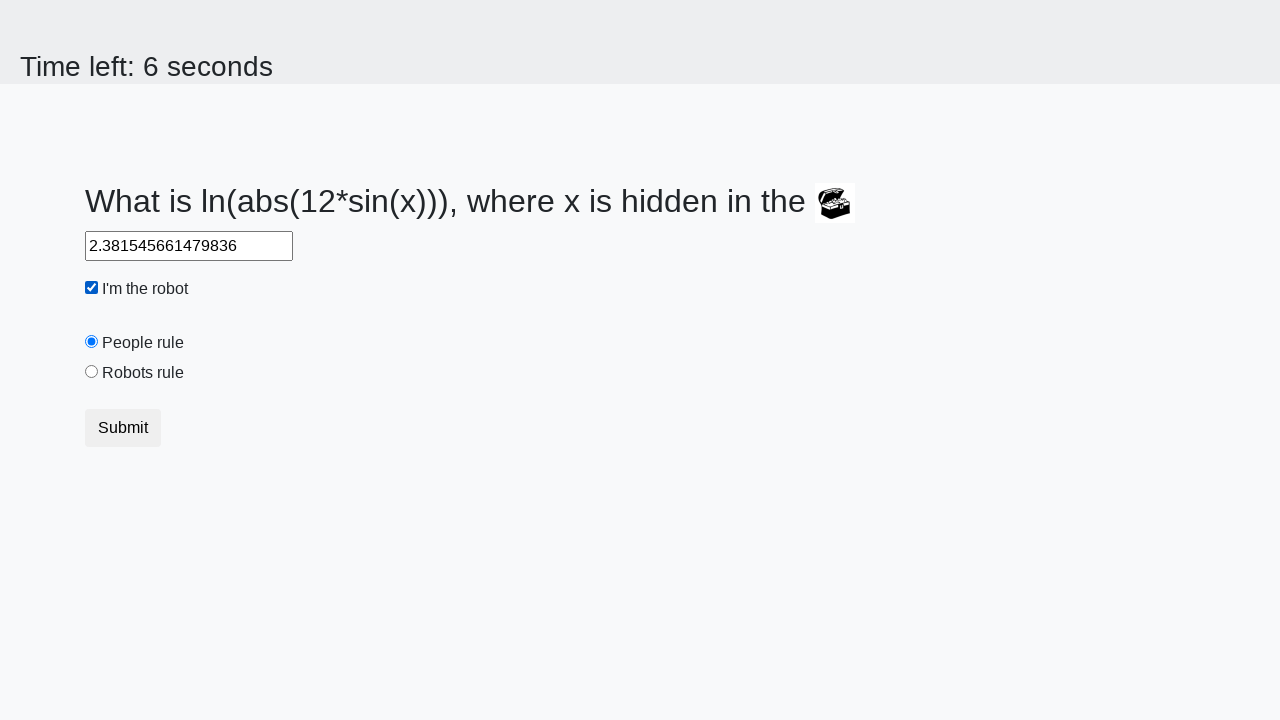

Clicked robots rule radio button at (92, 372) on #robotsRule
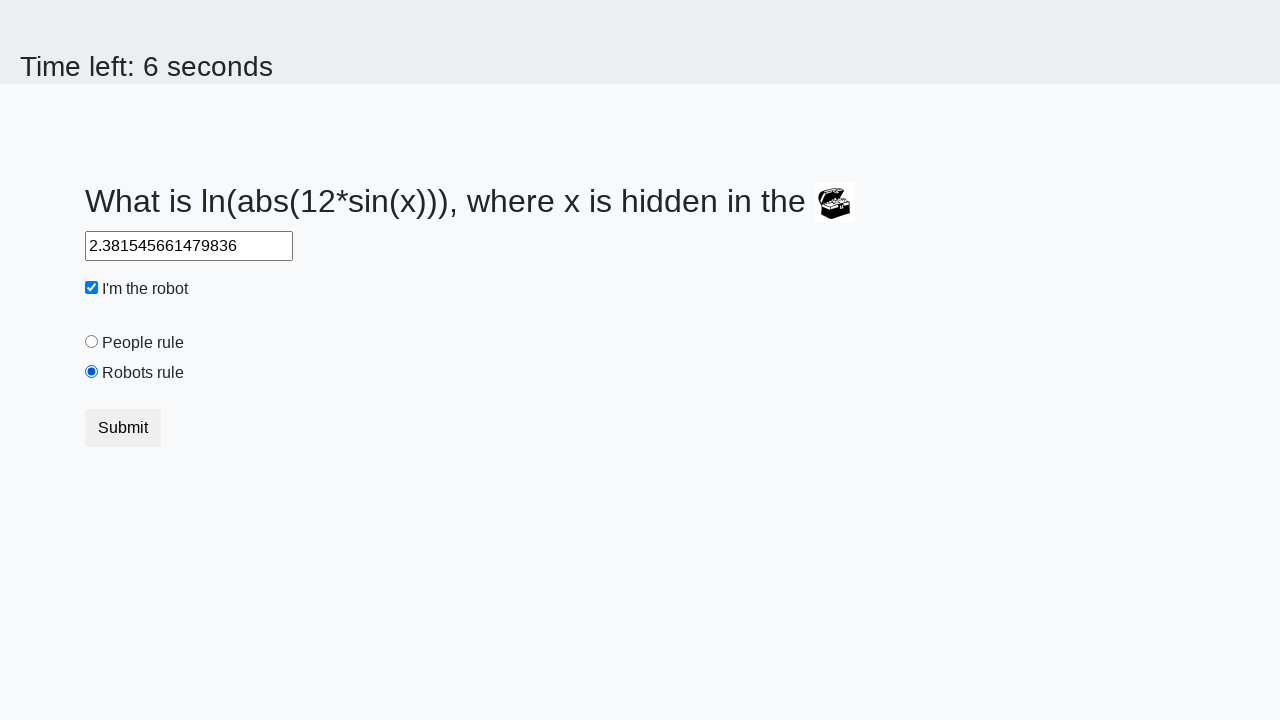

Clicked submit button to submit form at (123, 428) on button.btn
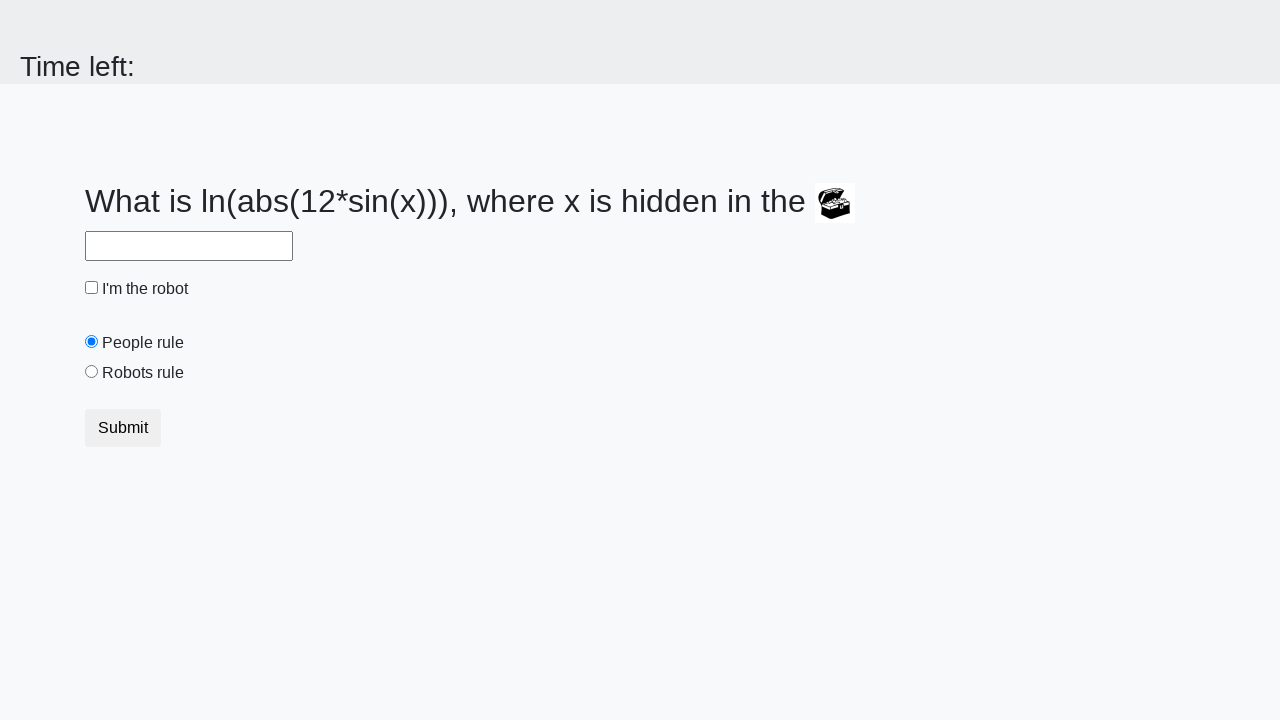

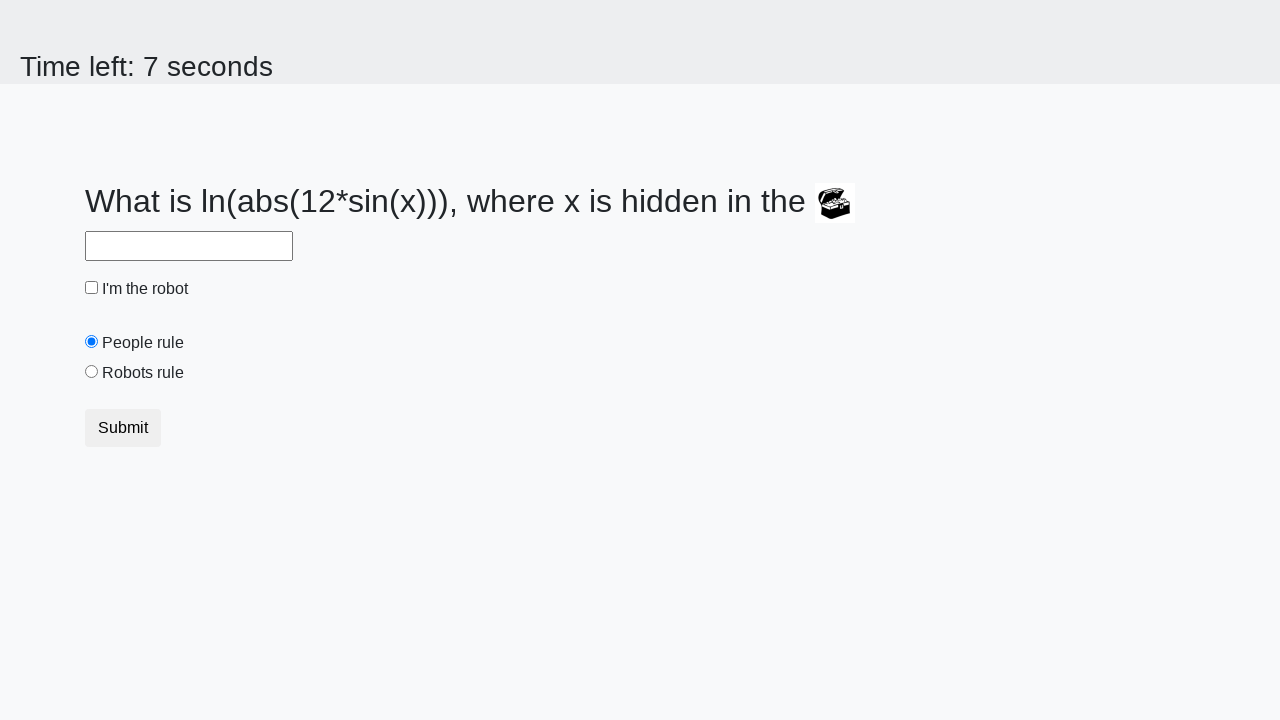